Navigates to the buttons page and attempts to interact with the double-click button

Starting URL: https://demoqa.com/buttons

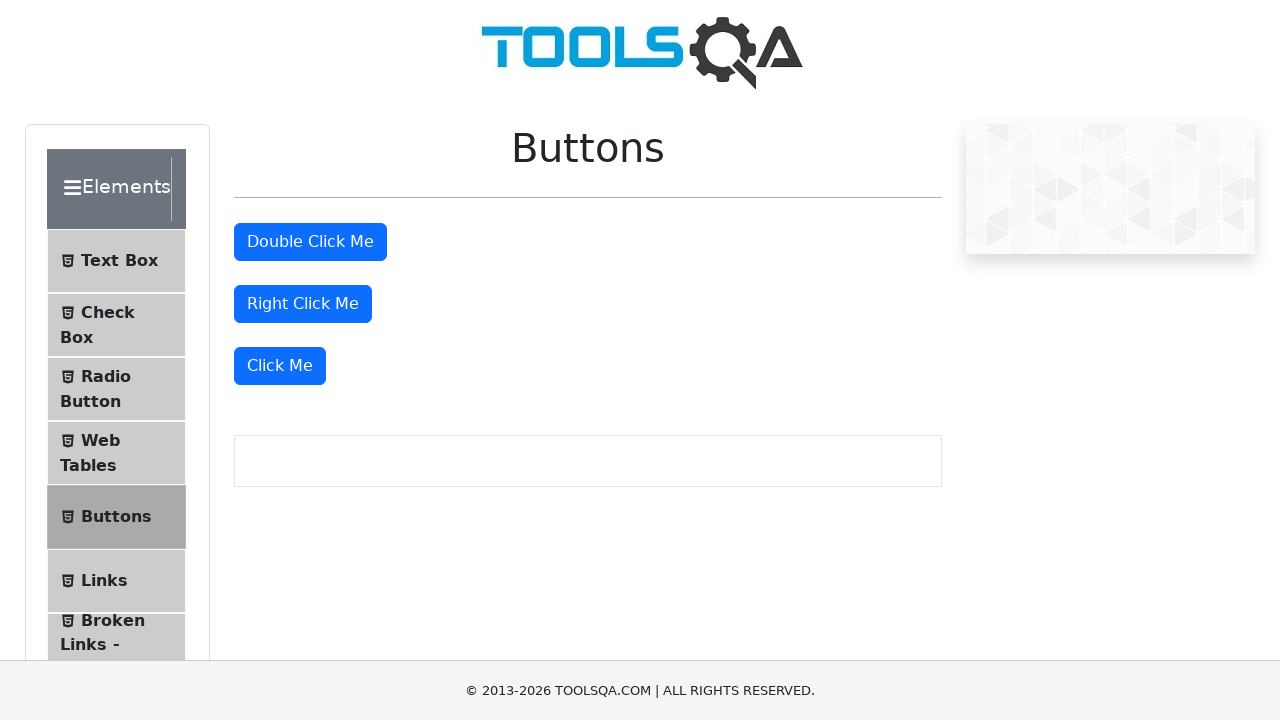

Double-clicked the double-click button on the buttons page at (310, 242) on #doubleClickBtn
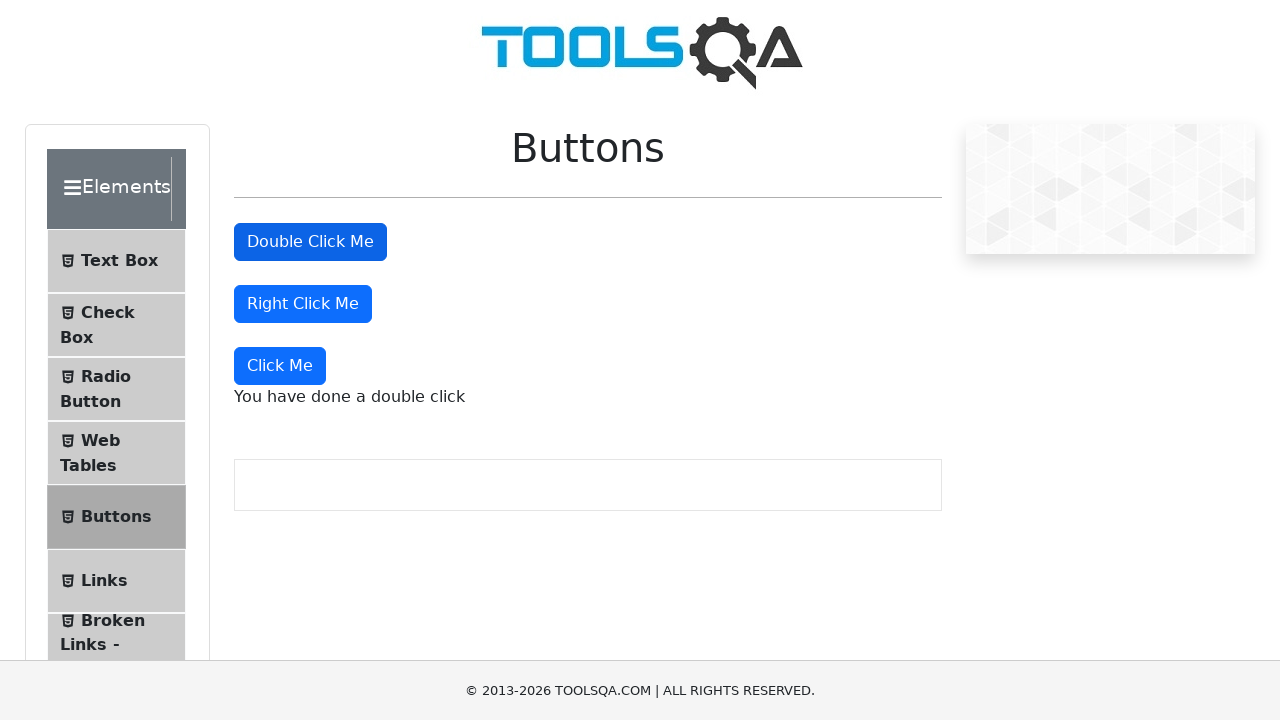

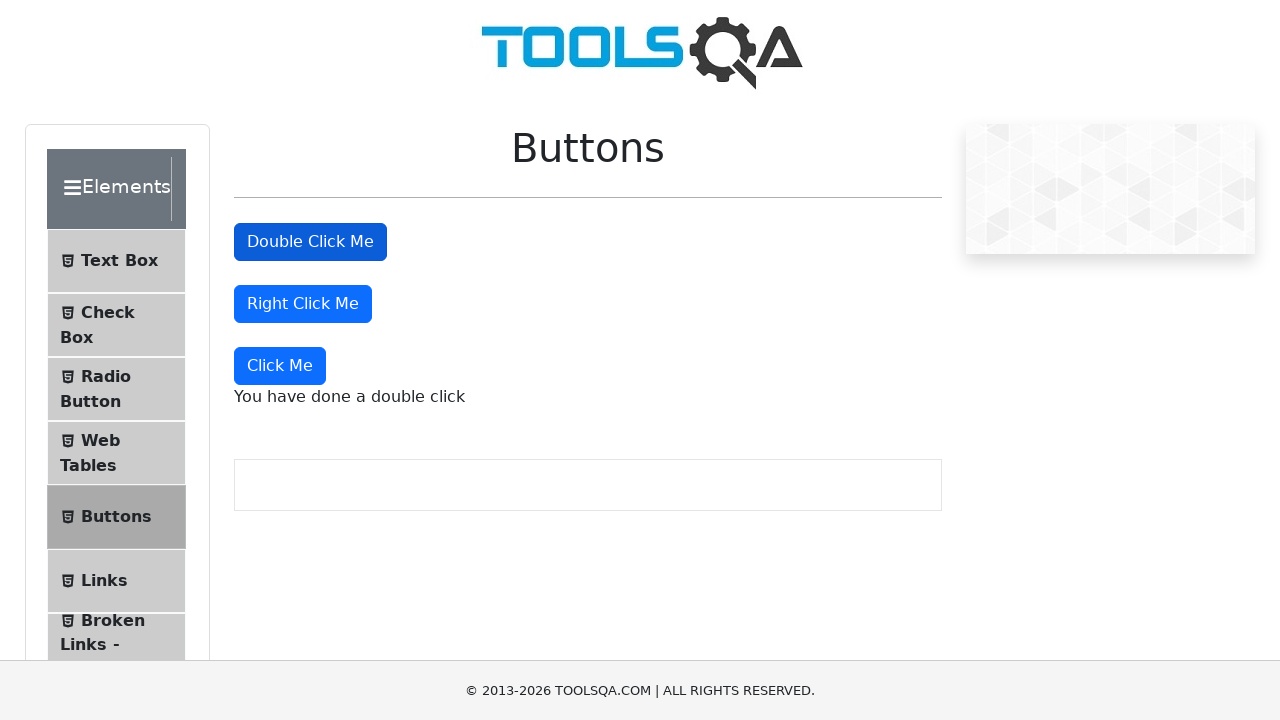